Tests clicking on the sign-in link on the GitHub homepage using explicit waits to ensure the element is visible before interacting with it.

Starting URL: https://github.com/

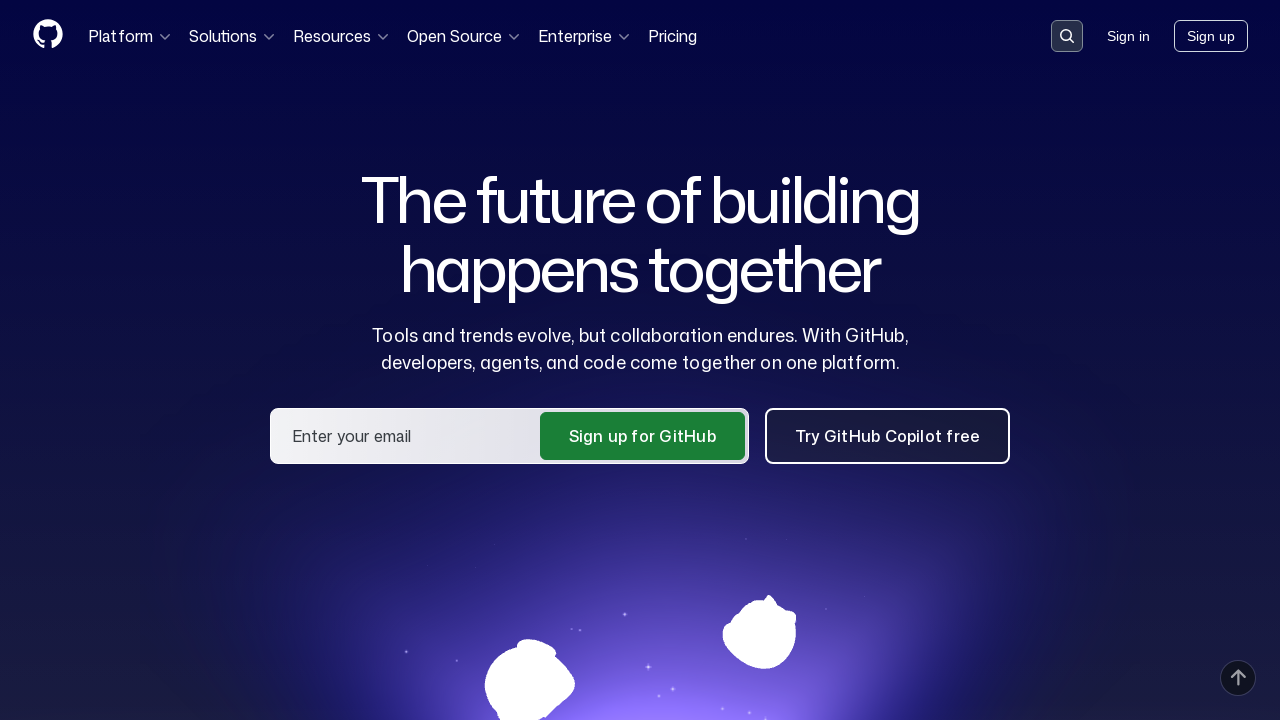

Waited for GitHub sign-in link to become visible
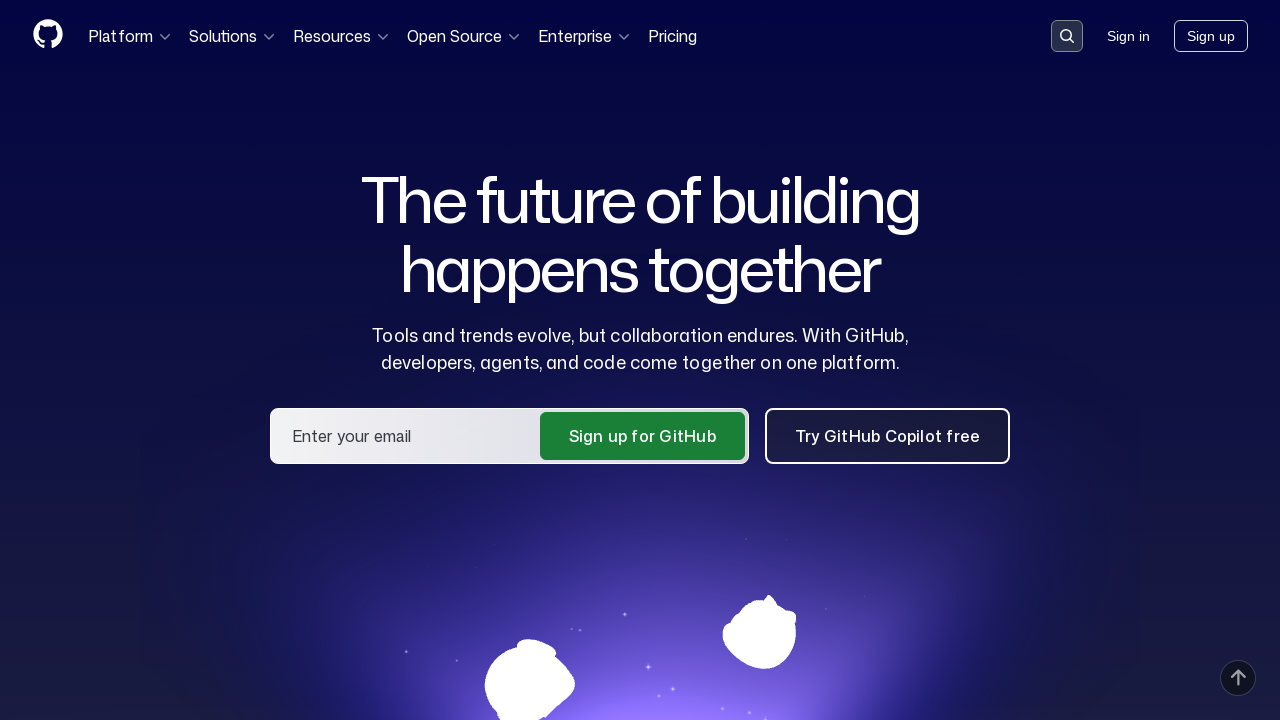

Clicked the GitHub sign-in link at (1128, 36) on .HeaderMenu-link--sign-in
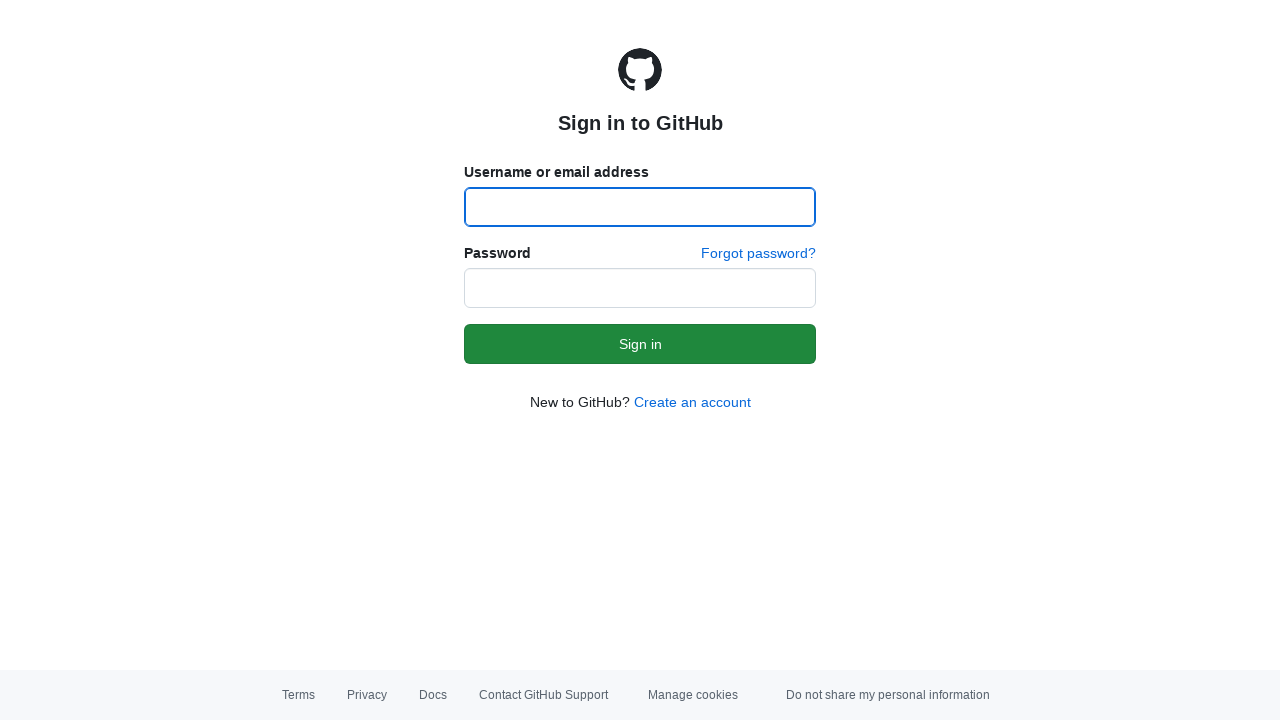

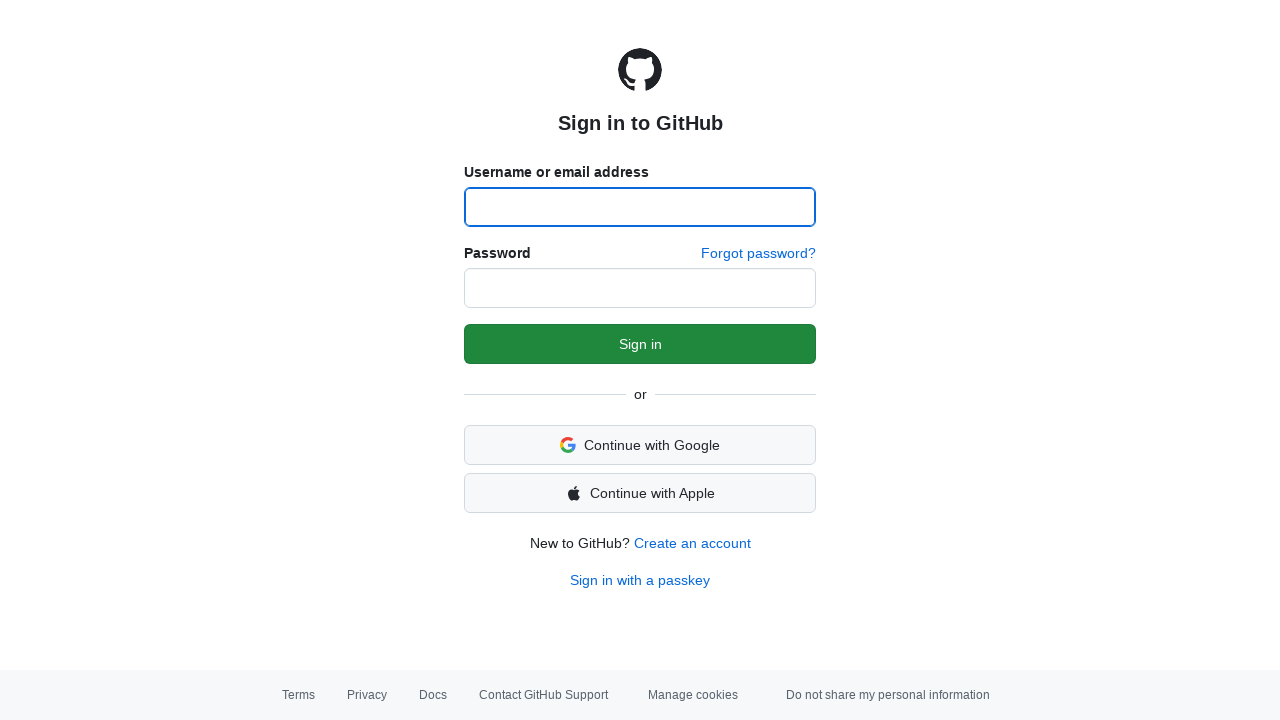